Tests double-click functionality on the jQuery dblclick API documentation page by switching to an iframe and double-clicking a div element to verify it changes color from blue to yellow

Starting URL: http://api.jquery.com/dblclick/

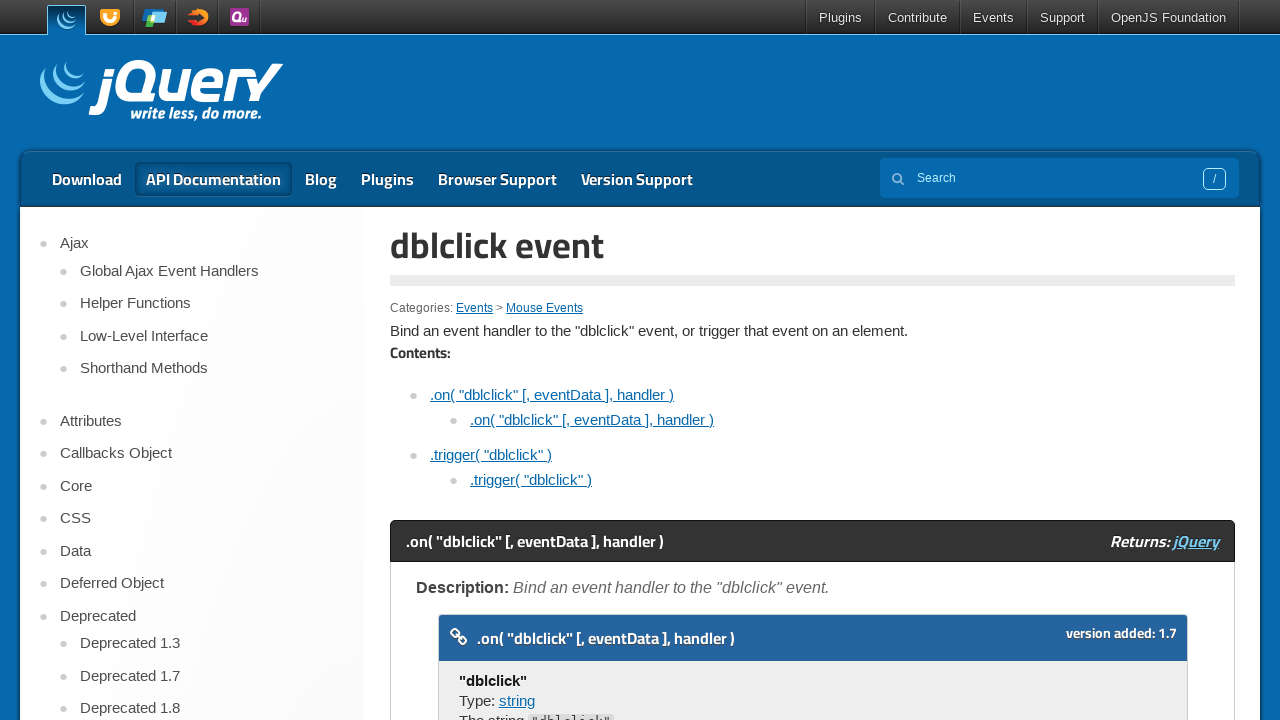

Located the iframe element containing the demo
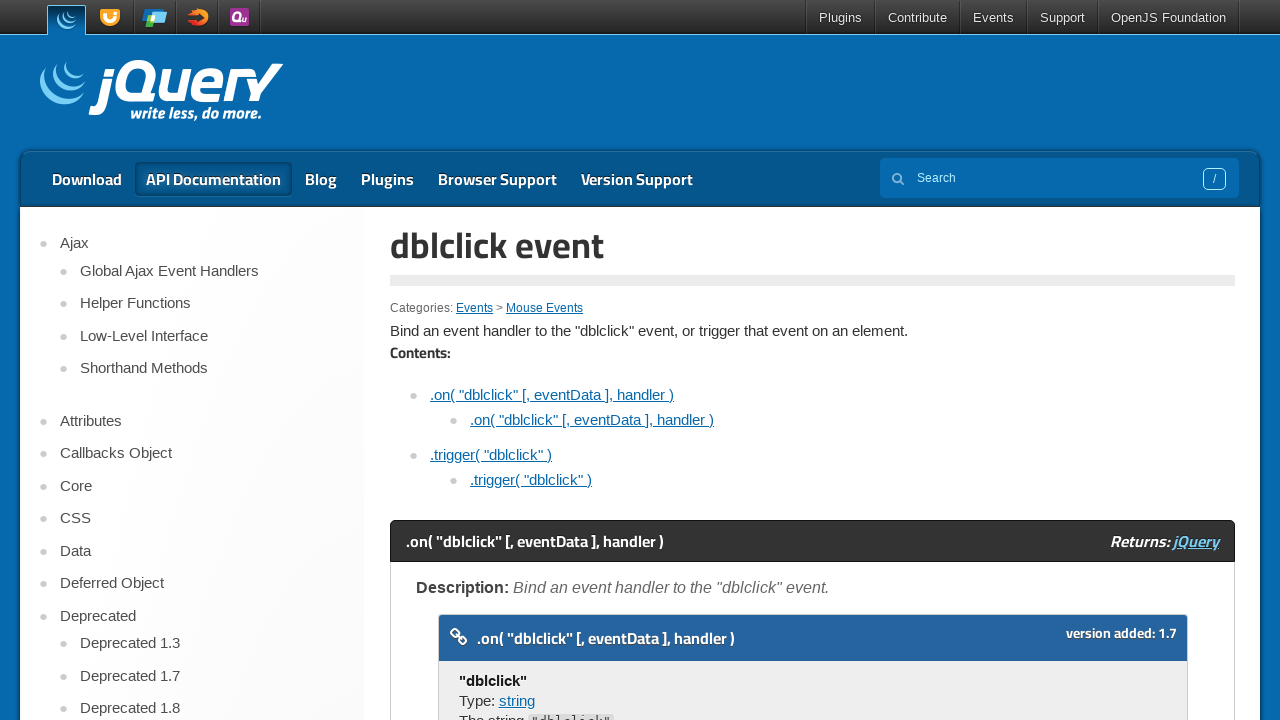

Waited for the div element to be available in the iframe
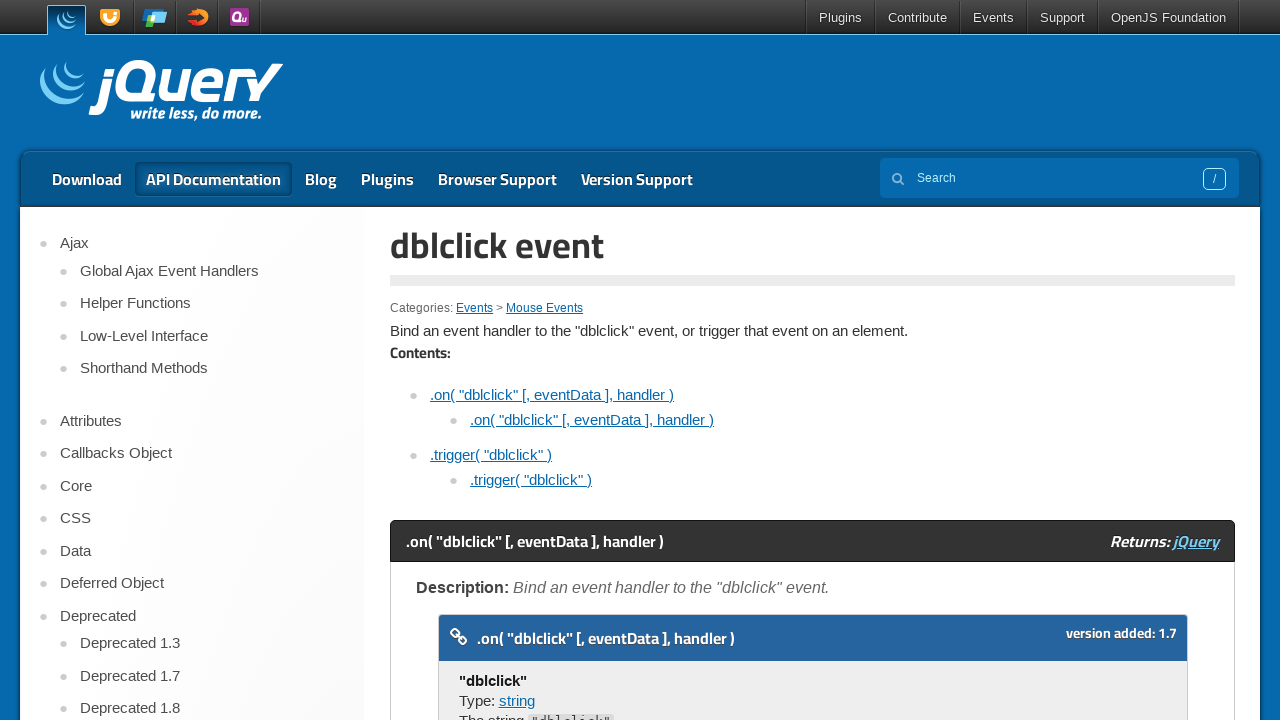

Hovered over the span element in the iframe at (481, 361) on iframe >> nth=0 >> internal:control=enter-frame >> span >> nth=0
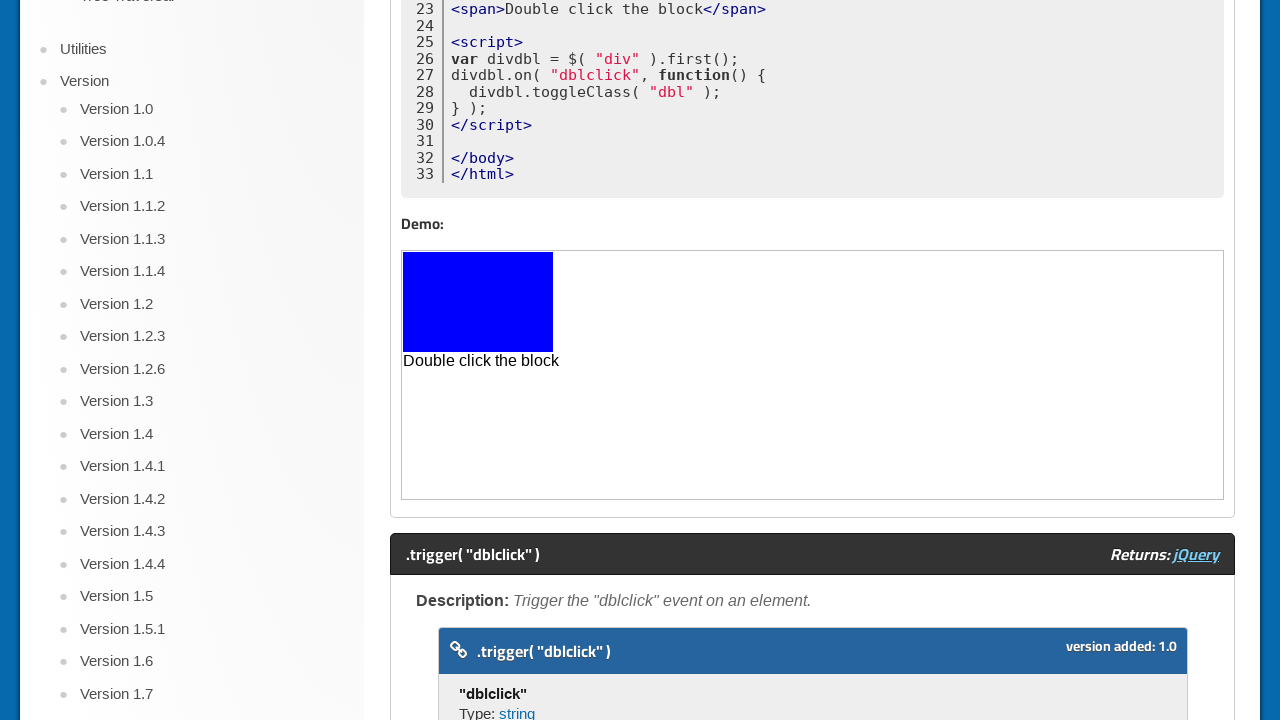

Double-clicked the div element to trigger color change from blue to yellow at (478, 302) on iframe >> nth=0 >> internal:control=enter-frame >> div >> nth=0
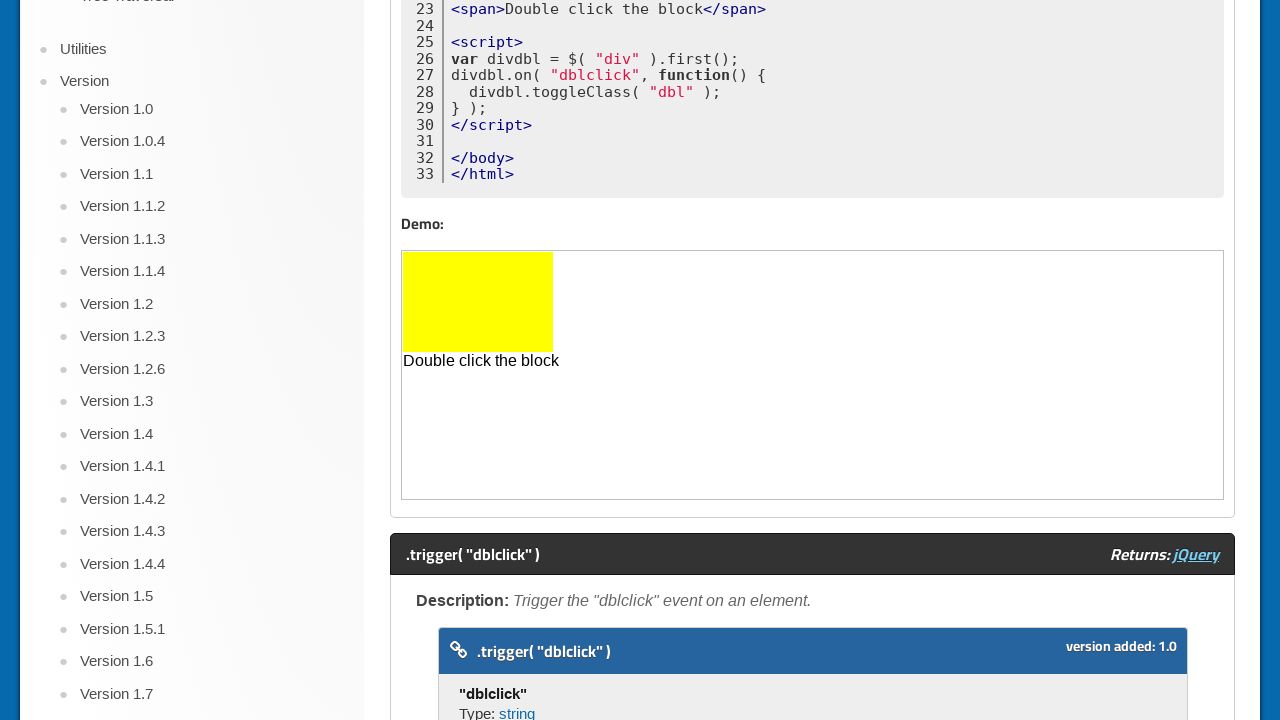

Waited 500ms for the color change to complete
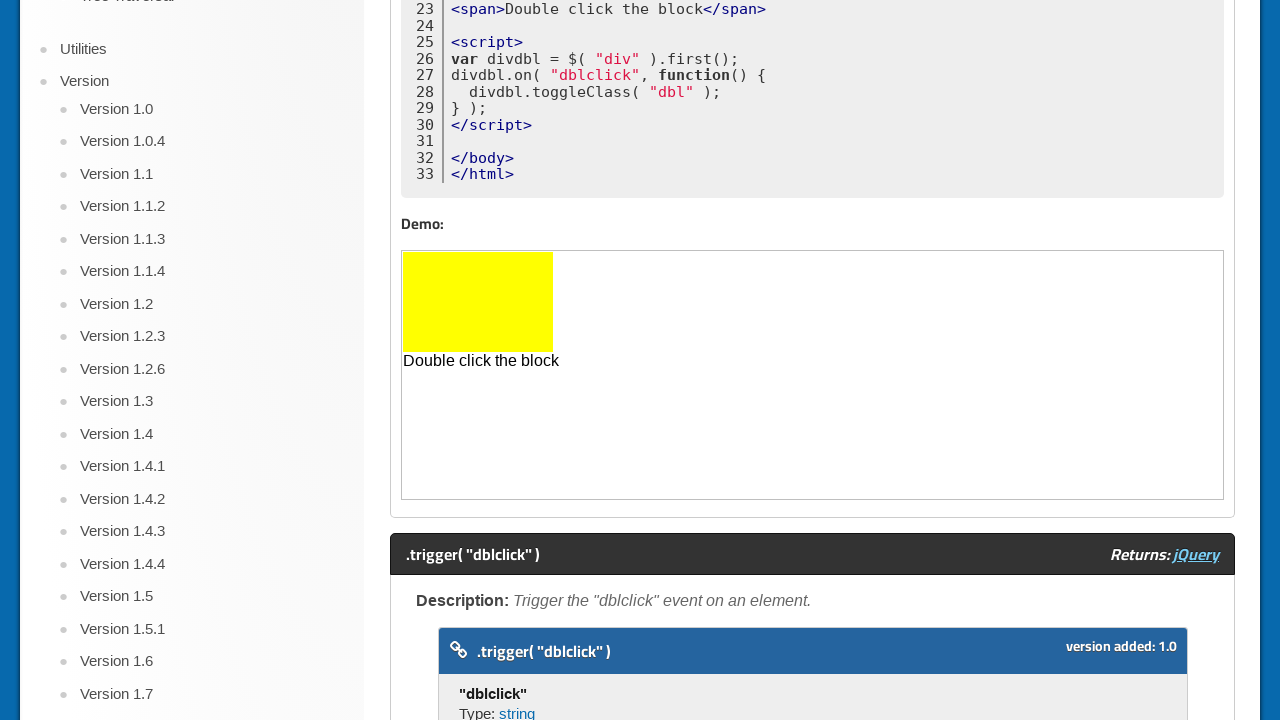

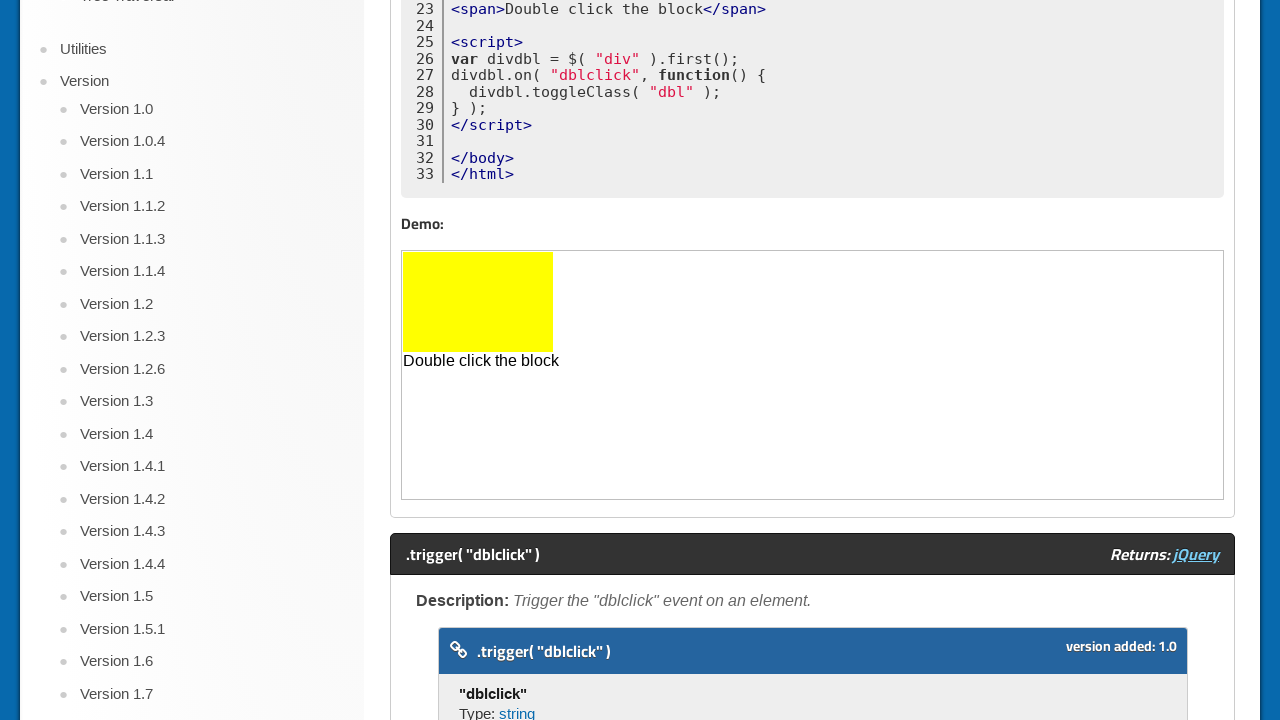